Tests drawing a freehand line on a whiteboard by creating a private board, selecting the pencil tool, and performing a click-and-drag action to draw

Starting URL: https://wbo.ophir.dev/

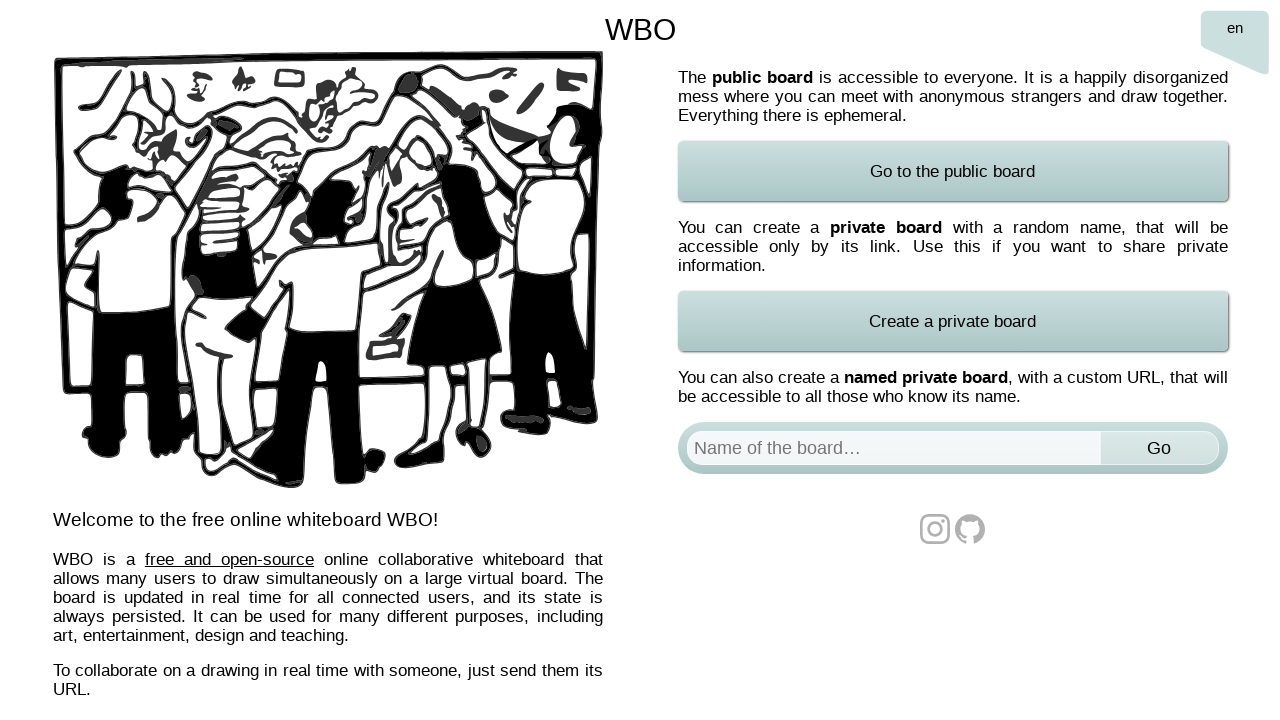

Waited for board element to load
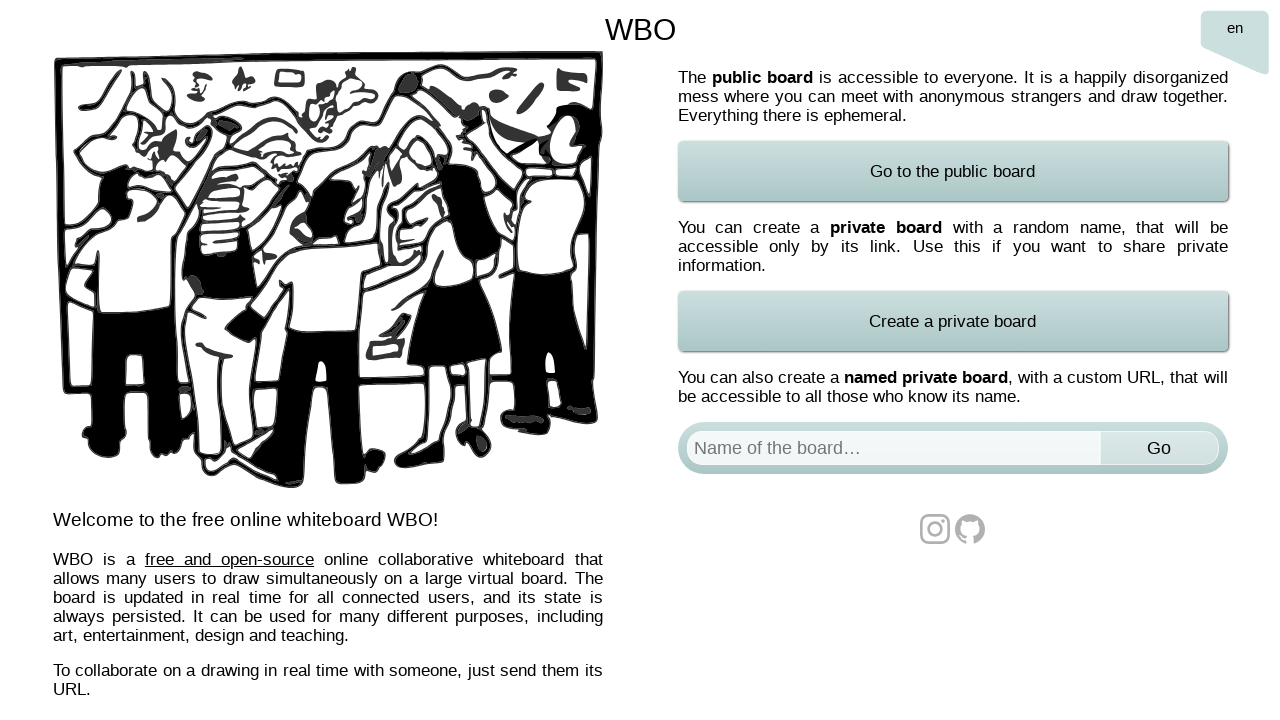

Filled board name field with 'TestBoard2847' on #board
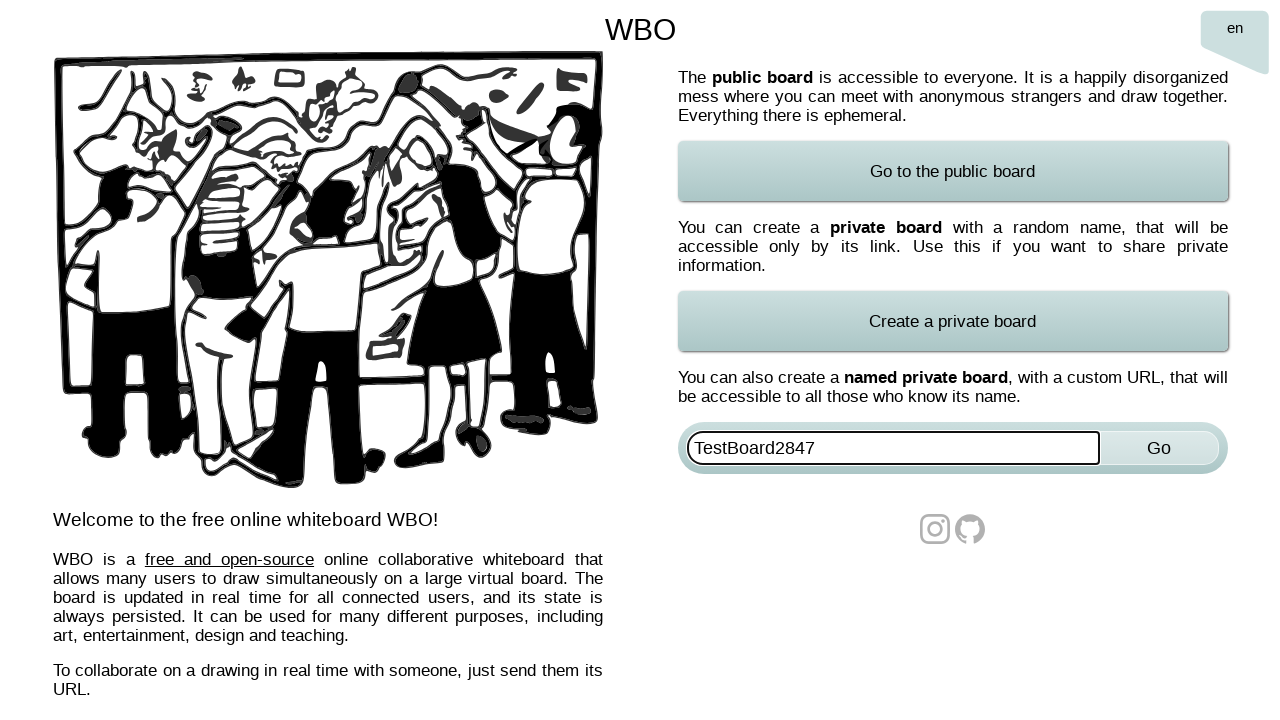

Clicked Go button to create private board at (1159, 448) on xpath=//*[@id='named-board-form']/input[2]
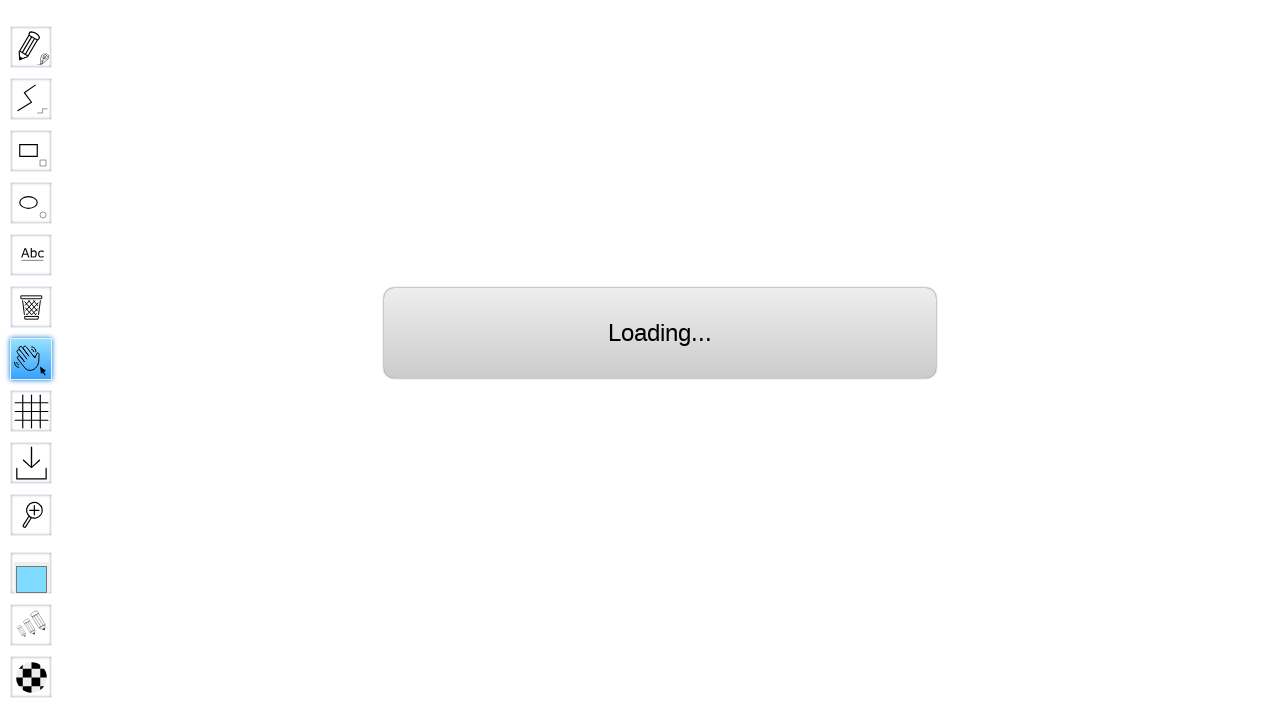

Waited for board to fully load (1000ms timeout)
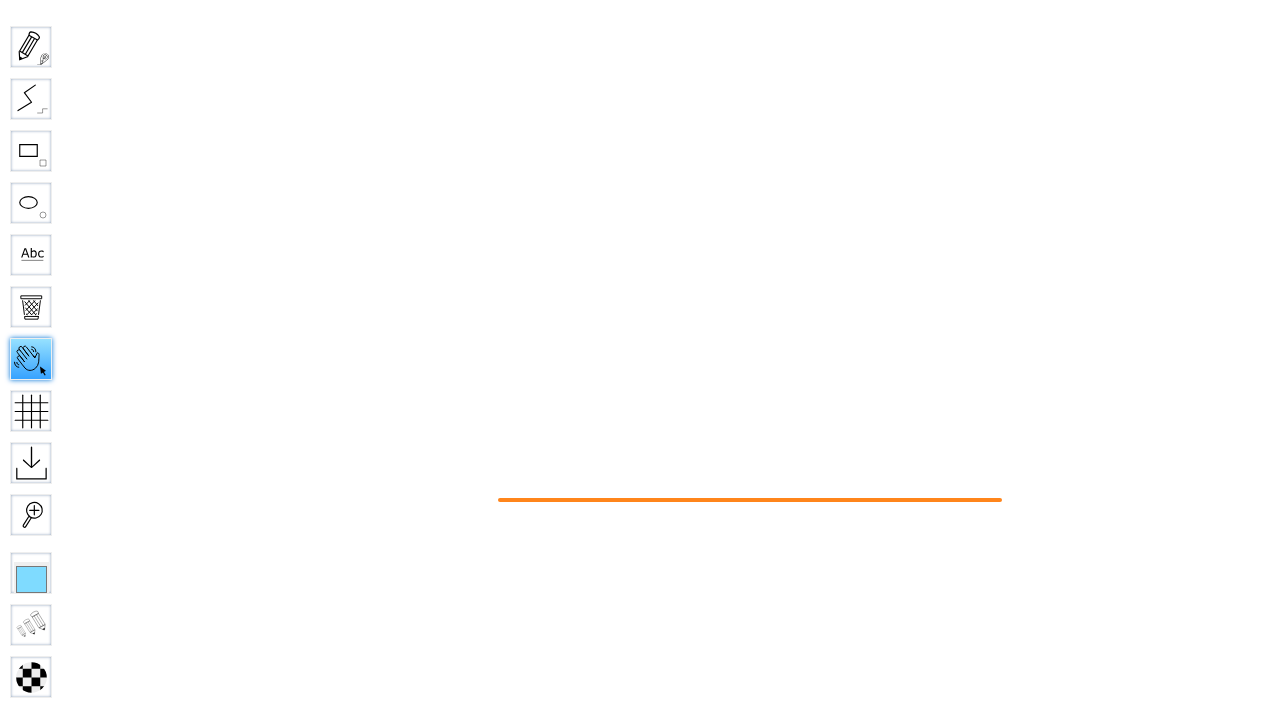

Selected pencil tool for drawing at (31, 47) on #toolID-Pencil
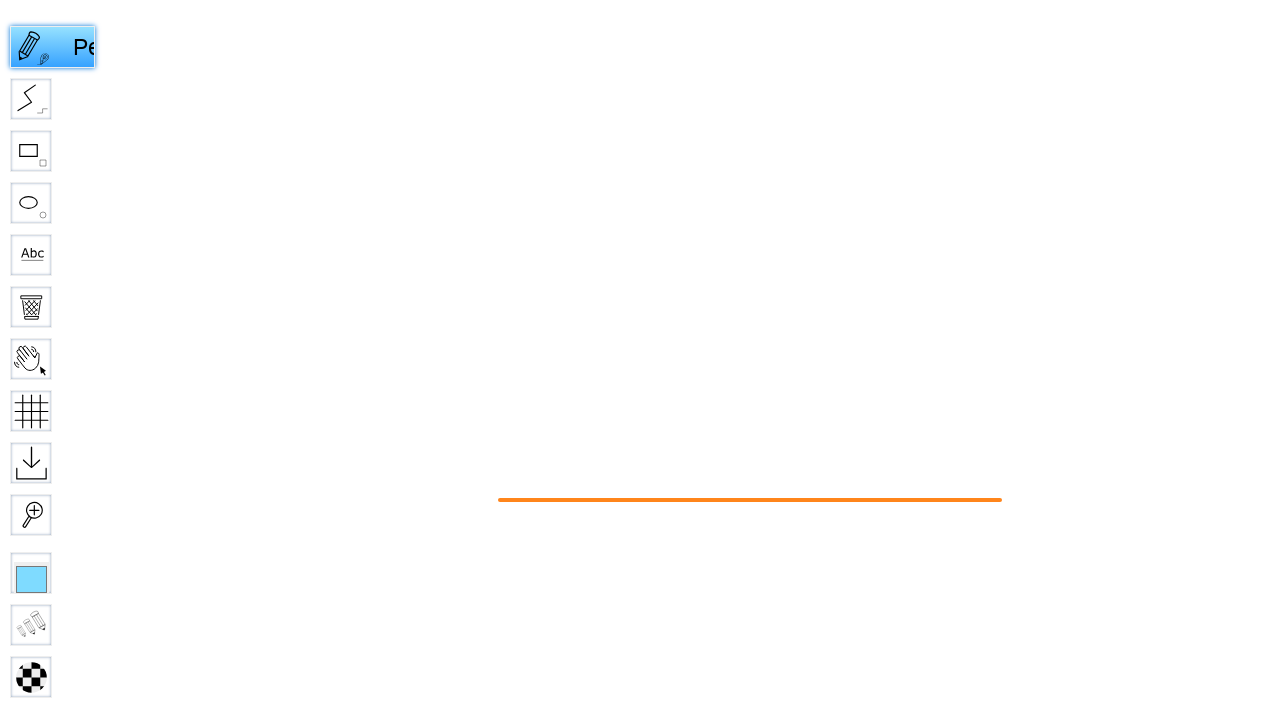

Moved mouse to starting position (500, 500) at (500, 500)
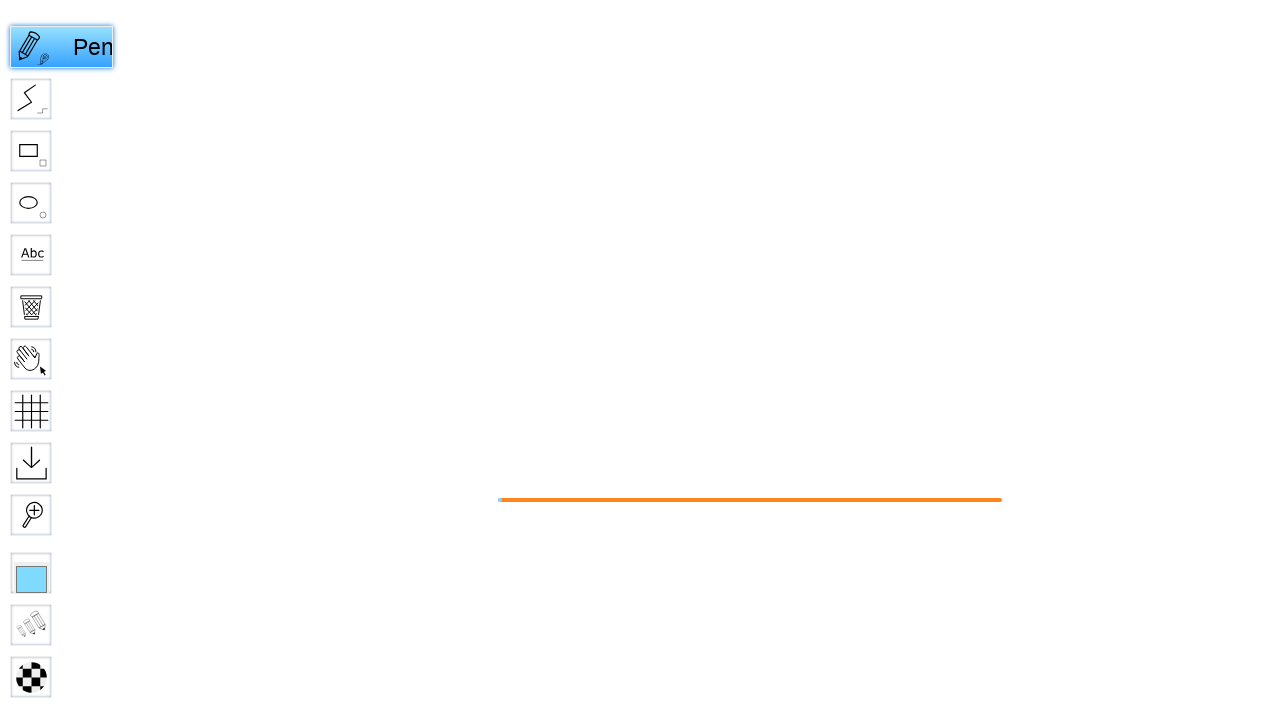

Pressed mouse button down to begin drawing at (500, 500)
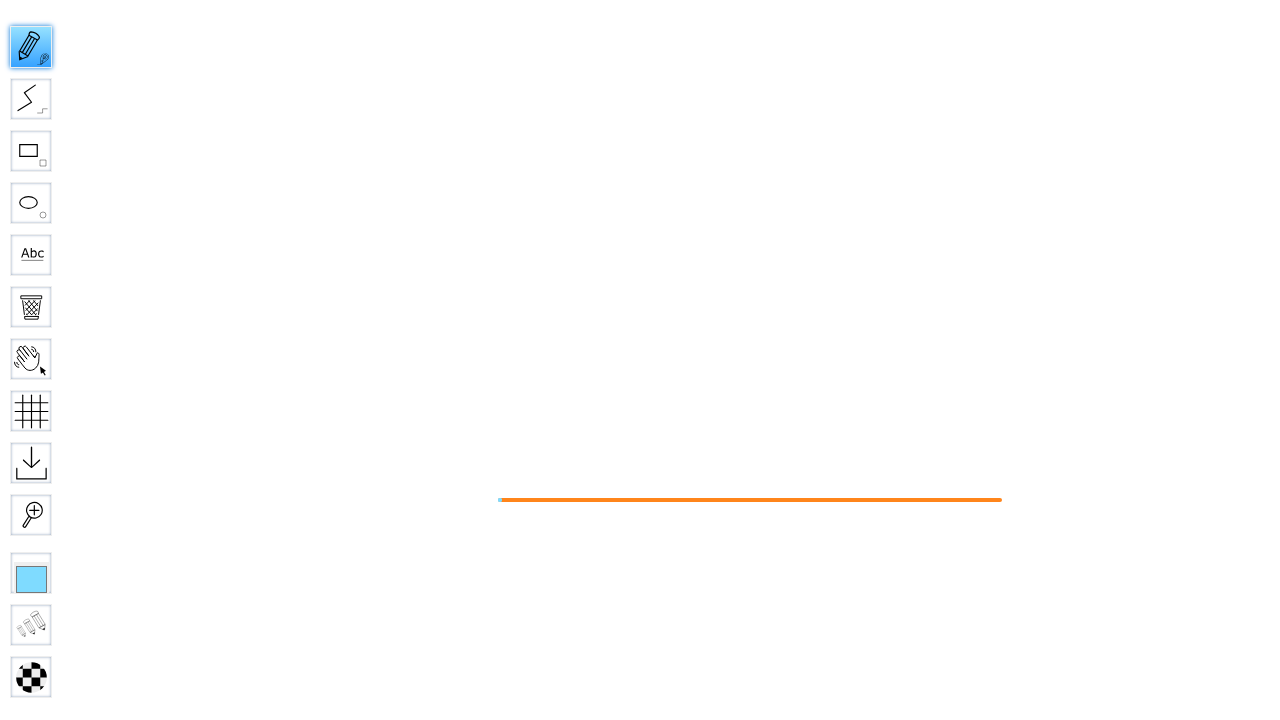

Dragged mouse horizontally to (1000, 500) at (1000, 500)
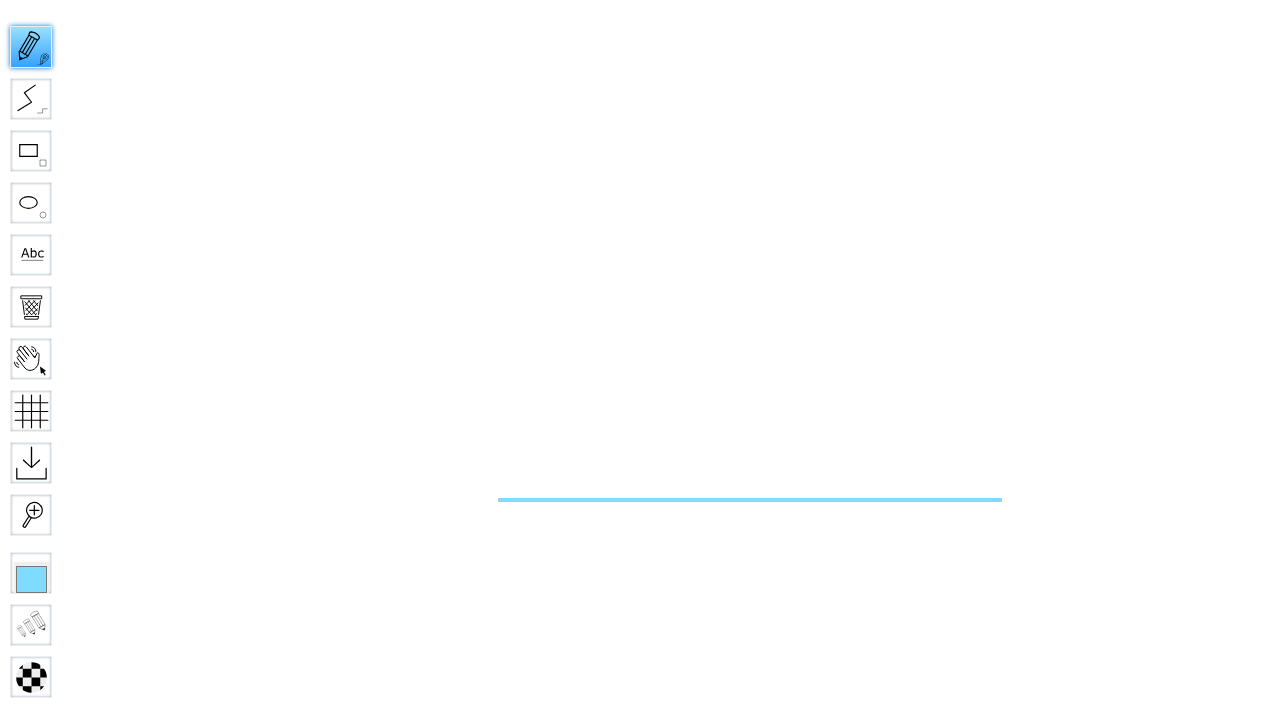

Released mouse button to complete freehand line drawing at (1000, 500)
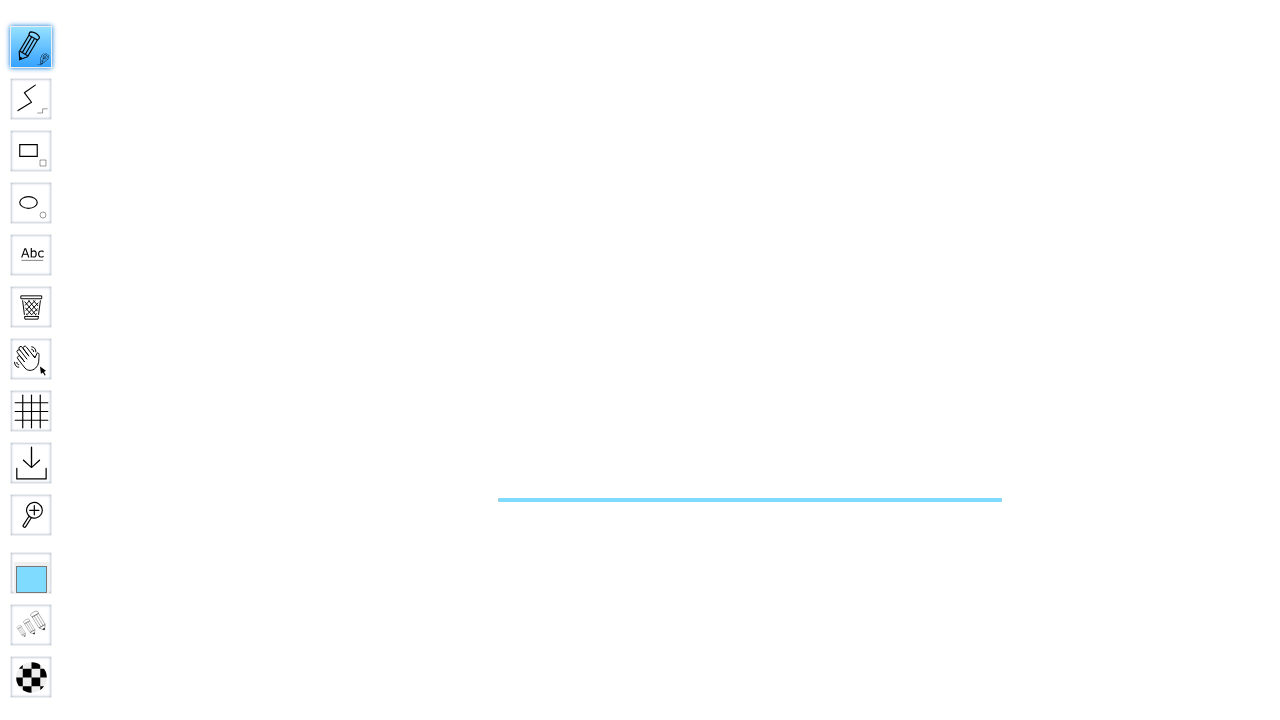

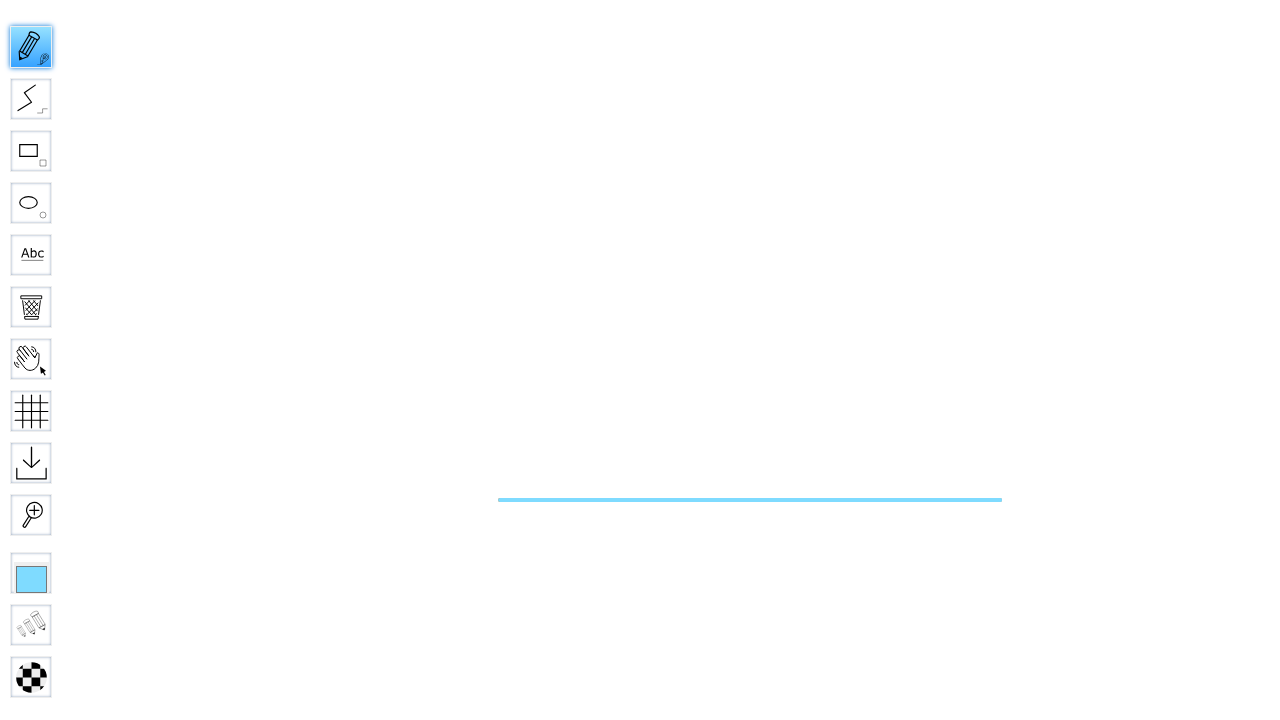